Tests browser back navigation functionality by navigating to a demo healthcare appointment site, clicking on the 'Make Appointment' button, and then using the browser back function to return to the previous page.

Starting URL: http://demoaut.katalon.com/

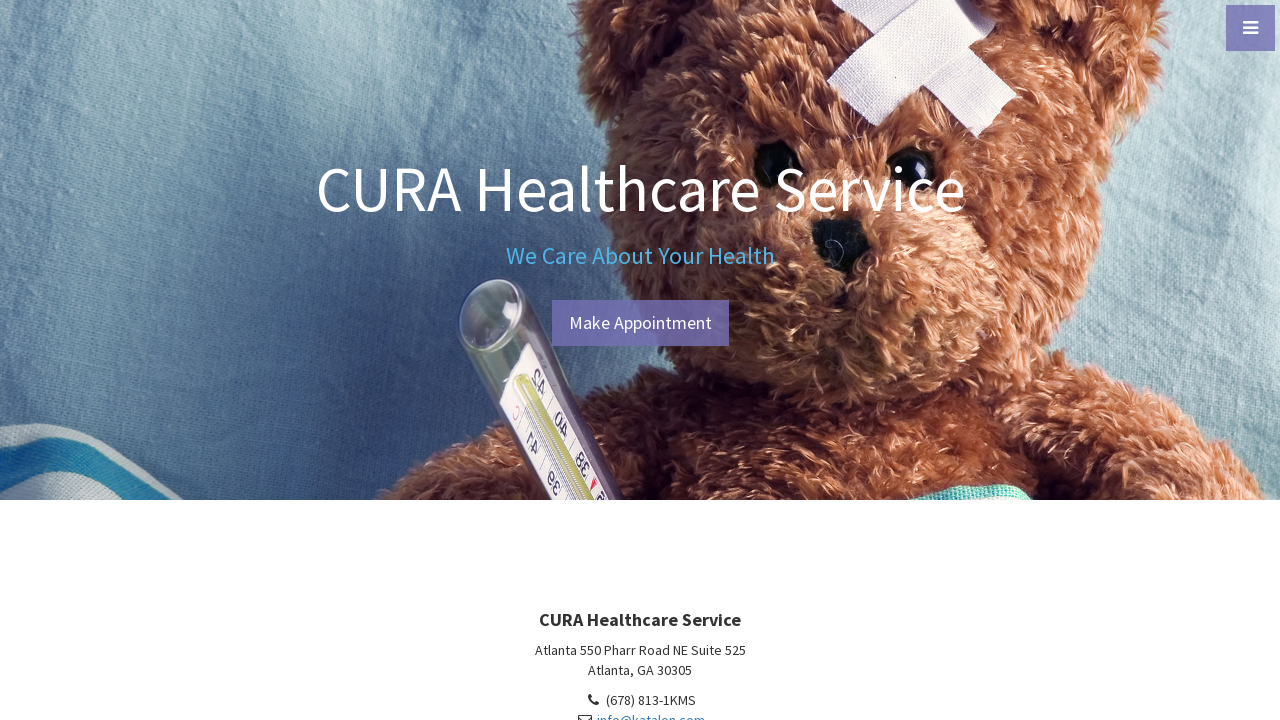

Navigated to demo healthcare appointment site at http://demoaut.katalon.com/
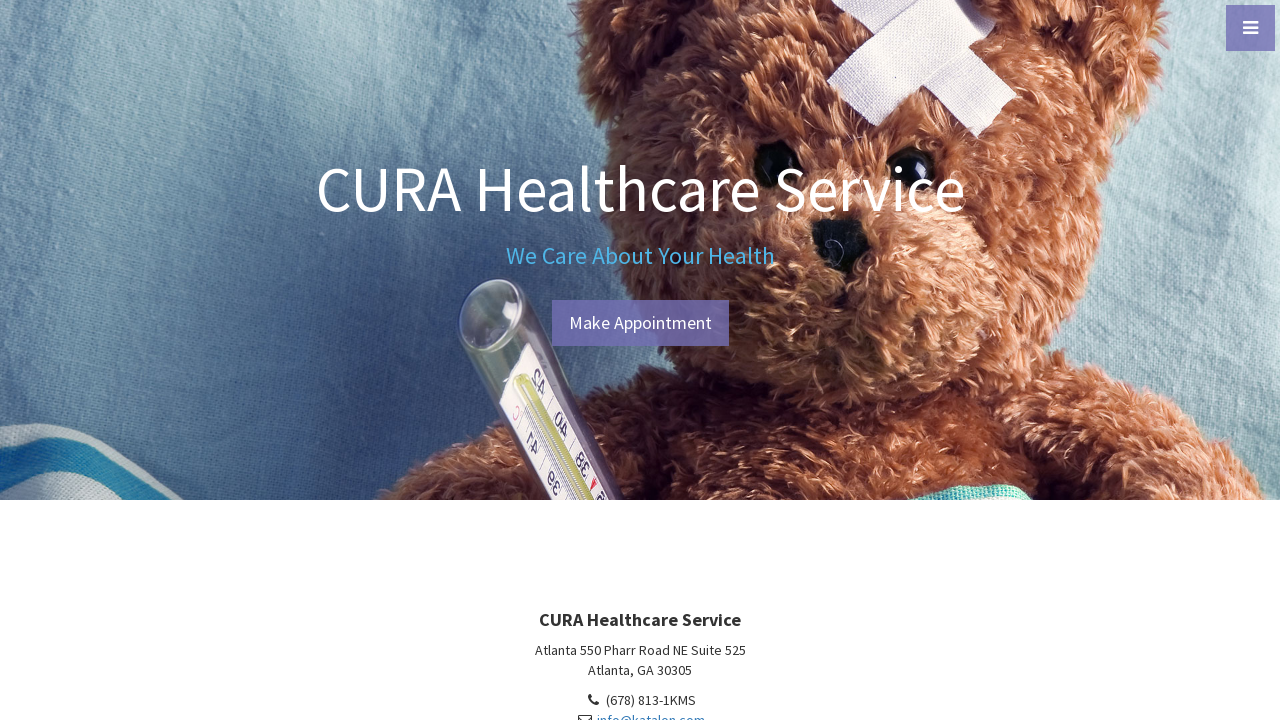

Clicked 'Make Appointment' button at (640, 323) on text=Make Appointment
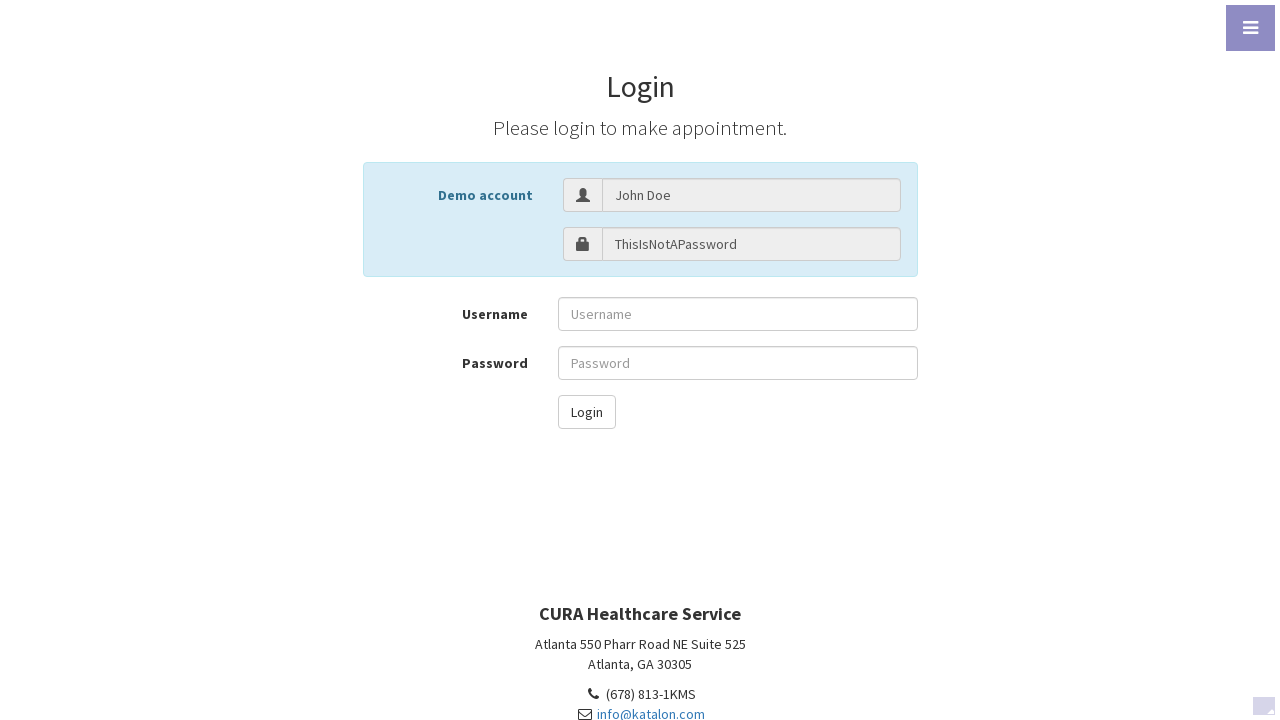

Waited for page to load after clicking Make Appointment
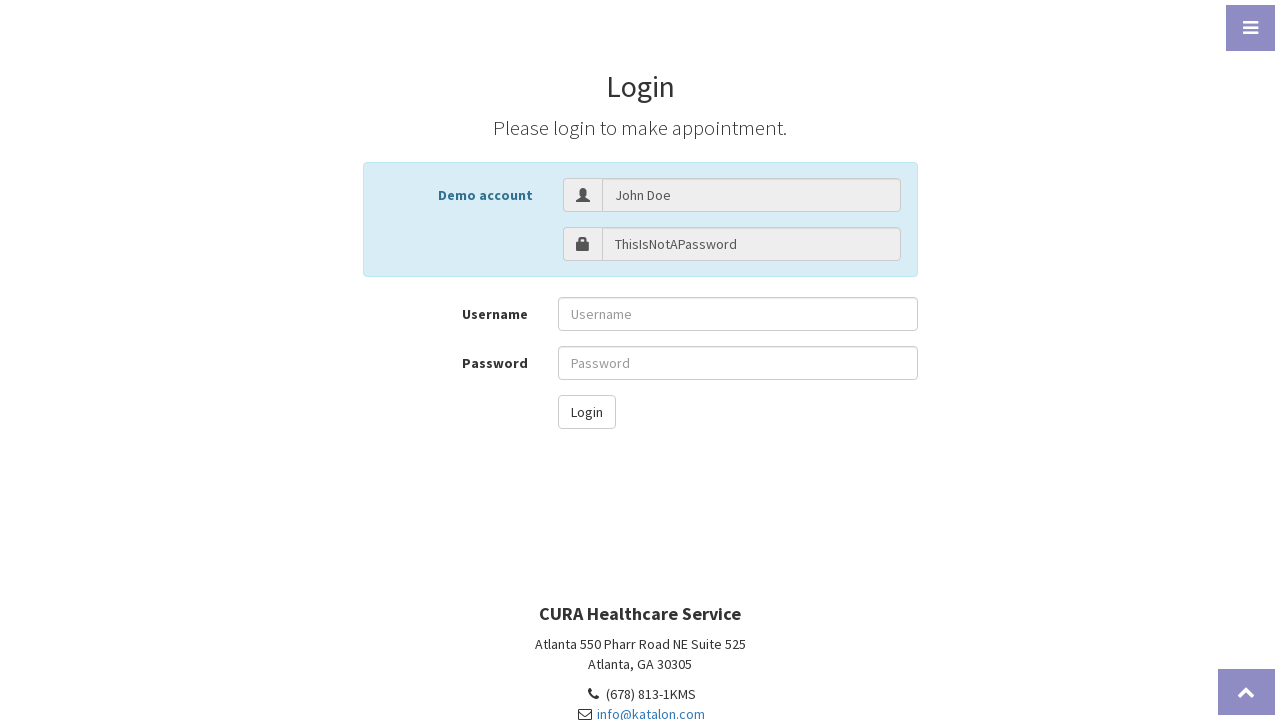

Used browser back button to navigate to previous page
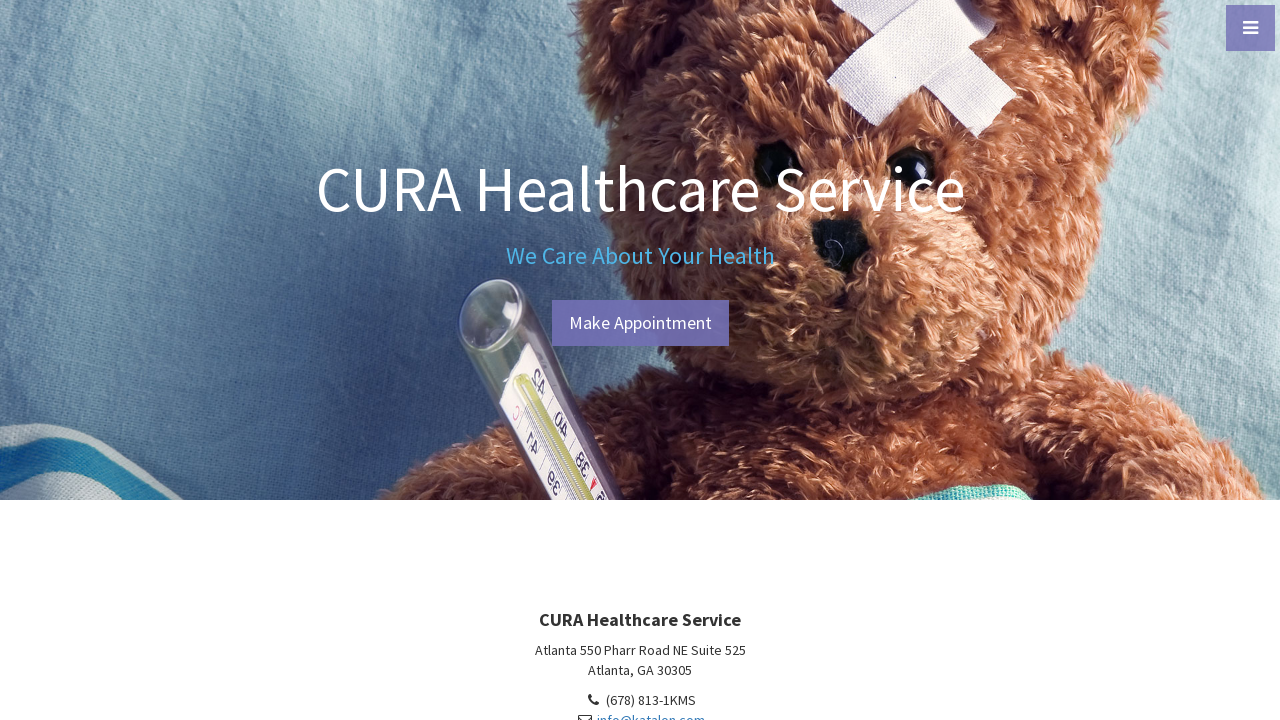

Waited for page to load after browser back navigation
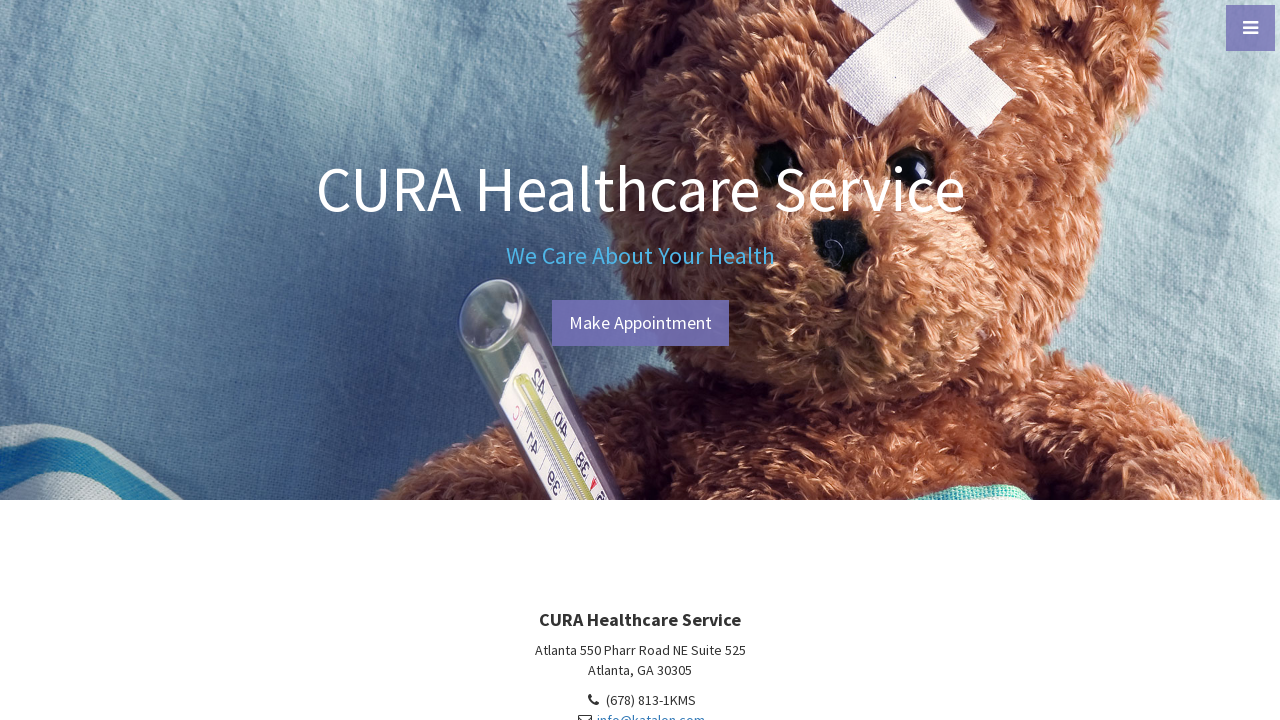

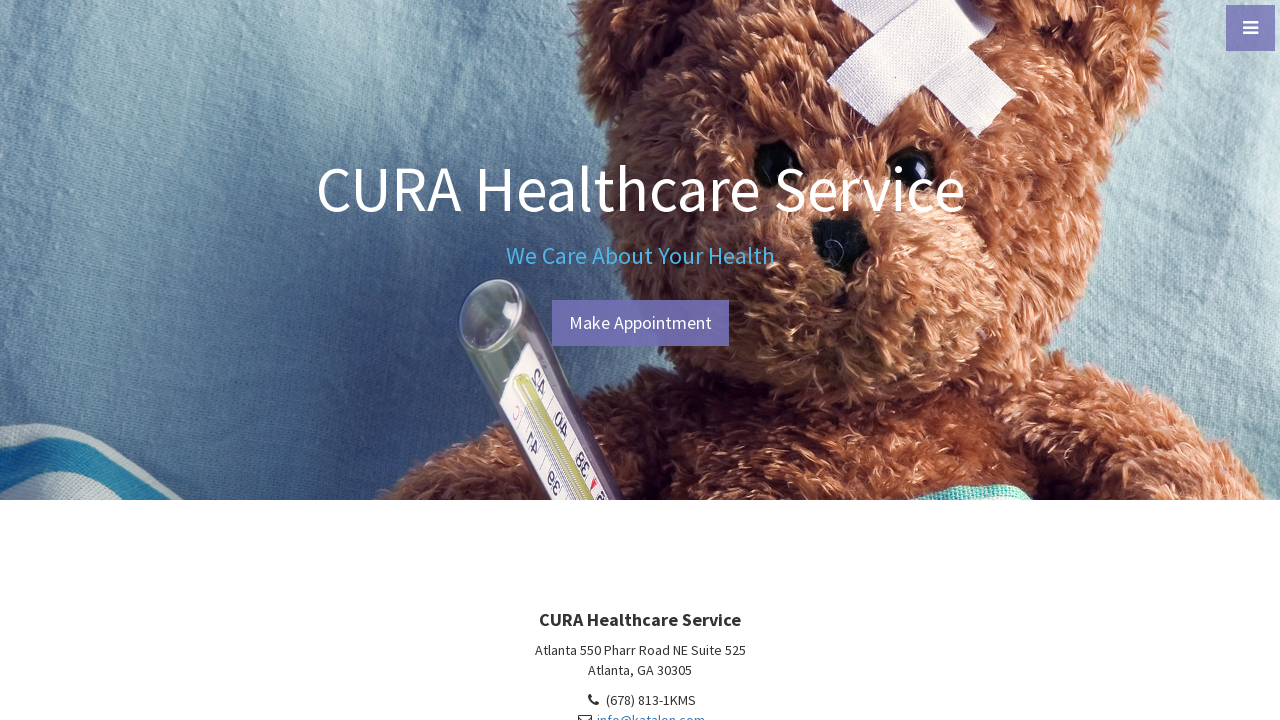